Tests JavaScript alert handling by clicking a button that triggers an alert and accepting it

Starting URL: https://demoqa.com/alerts

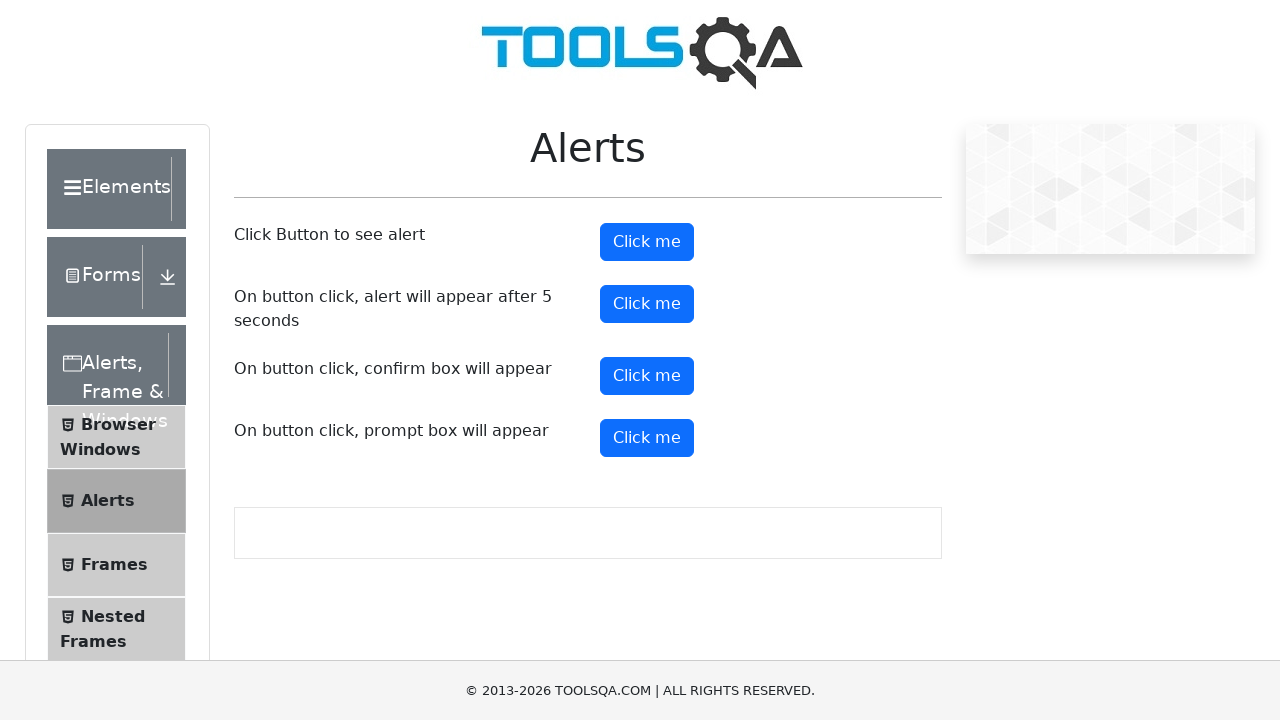

Set up dialog handler to accept alerts
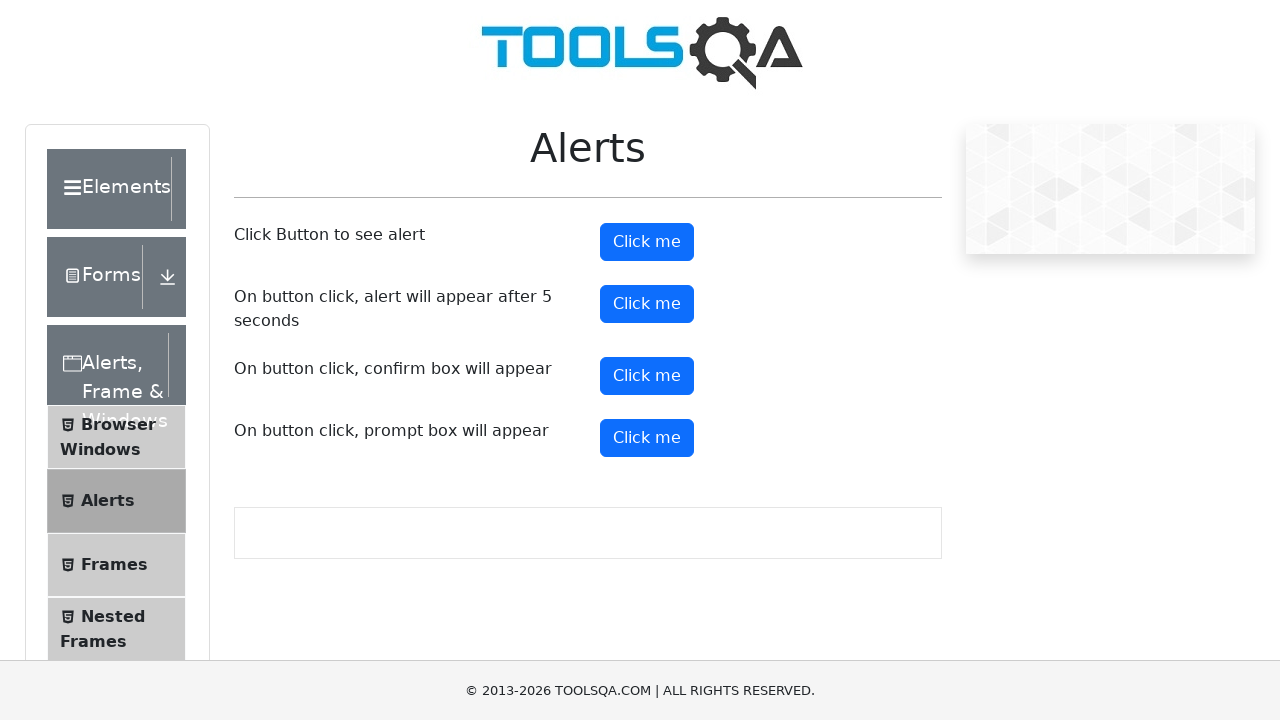

Clicked the alert button at (647, 242) on #alertButton
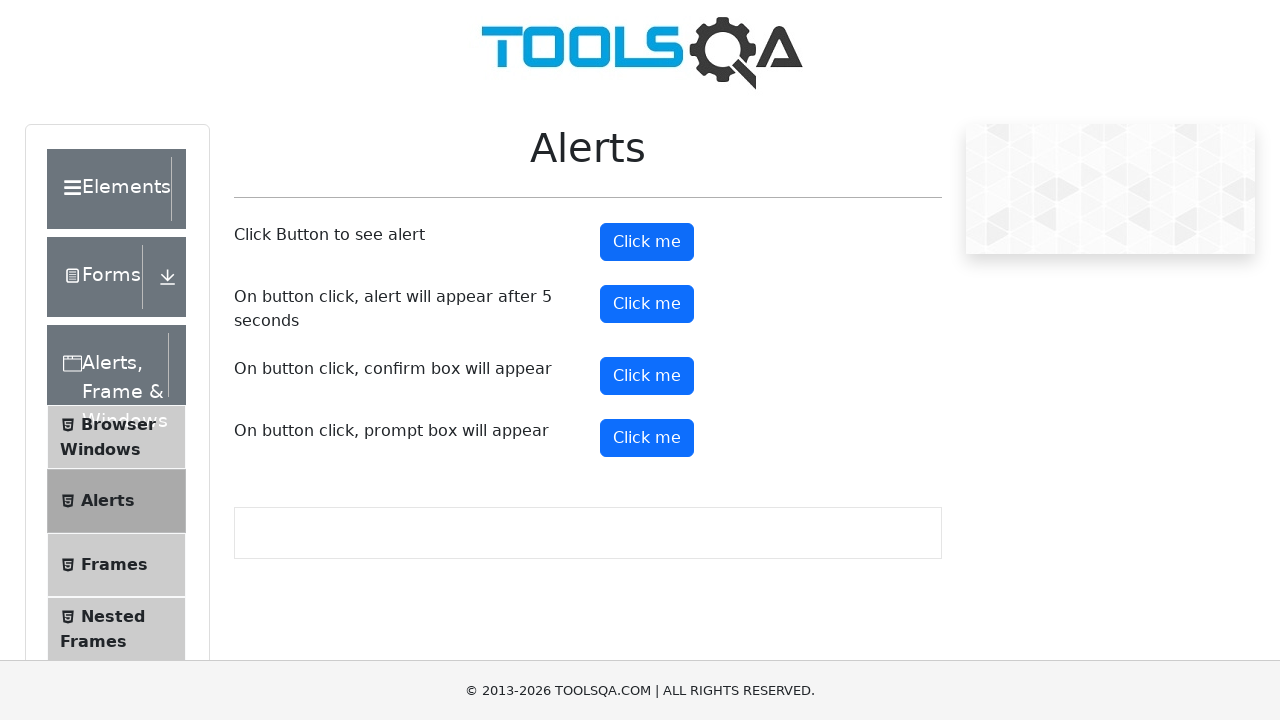

Waited for alert to be handled
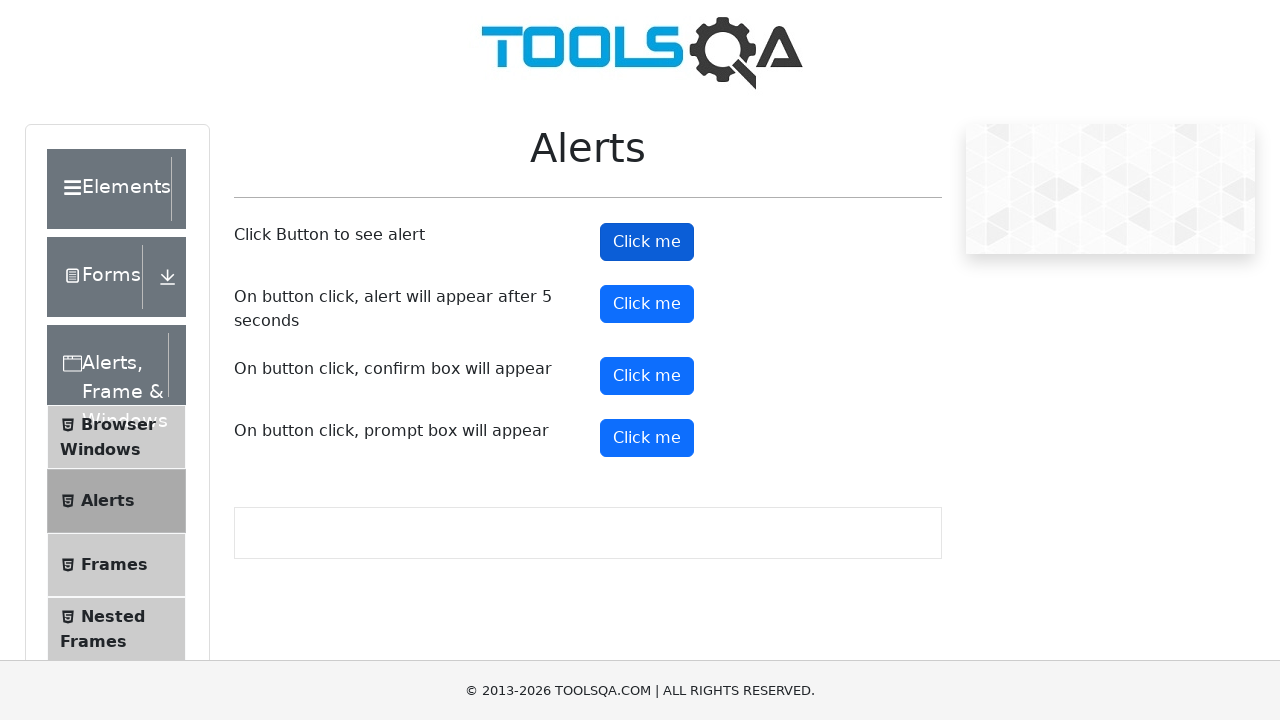

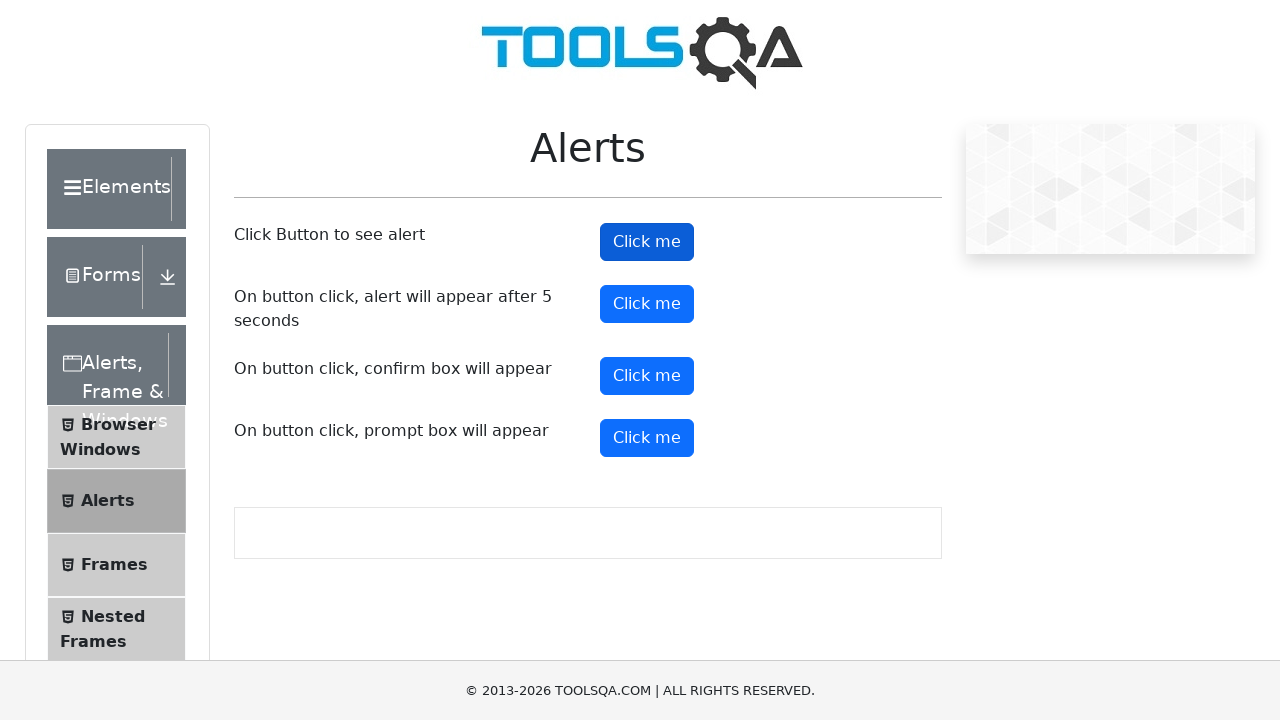